Navigates to the B3 Brazilian stock exchange IBOV index page, waits for the stock data table to load, and changes the pagination to display 120 results per page.

Starting URL: https://sistemaswebb3-listados.b3.com.br/indexPage/day/IBOV?language=pt-br

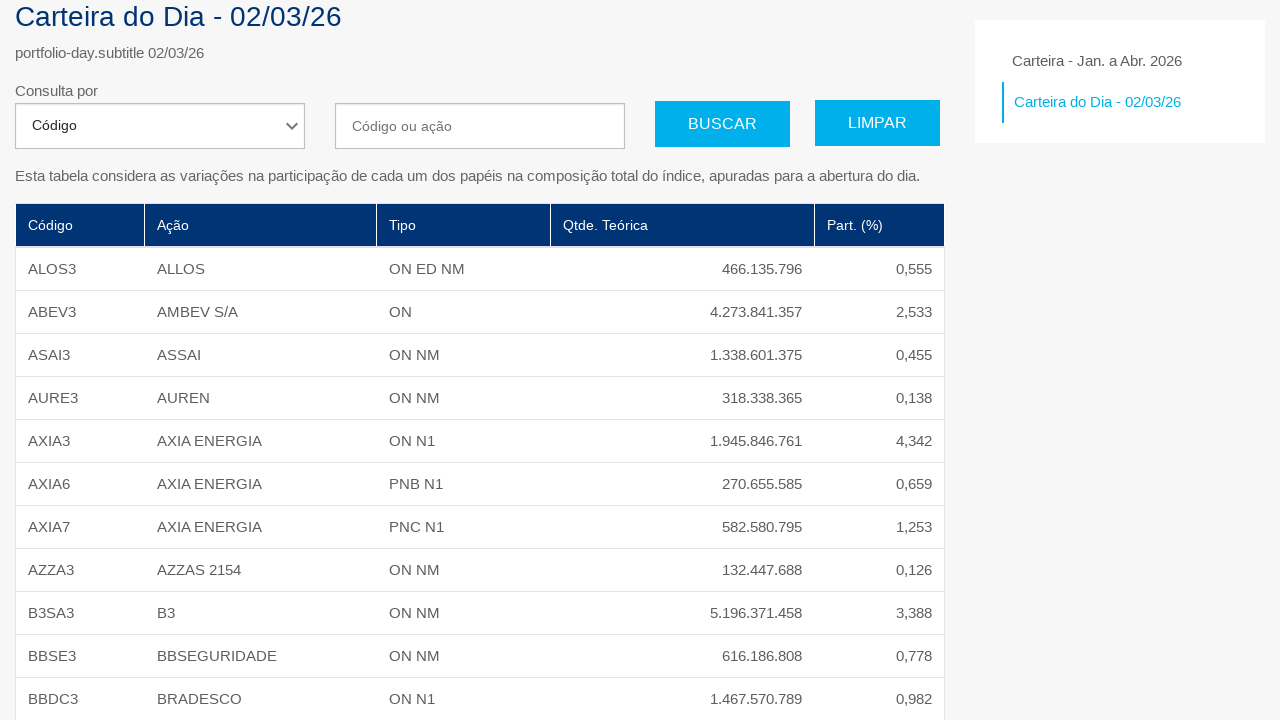

Waited for main data table to load
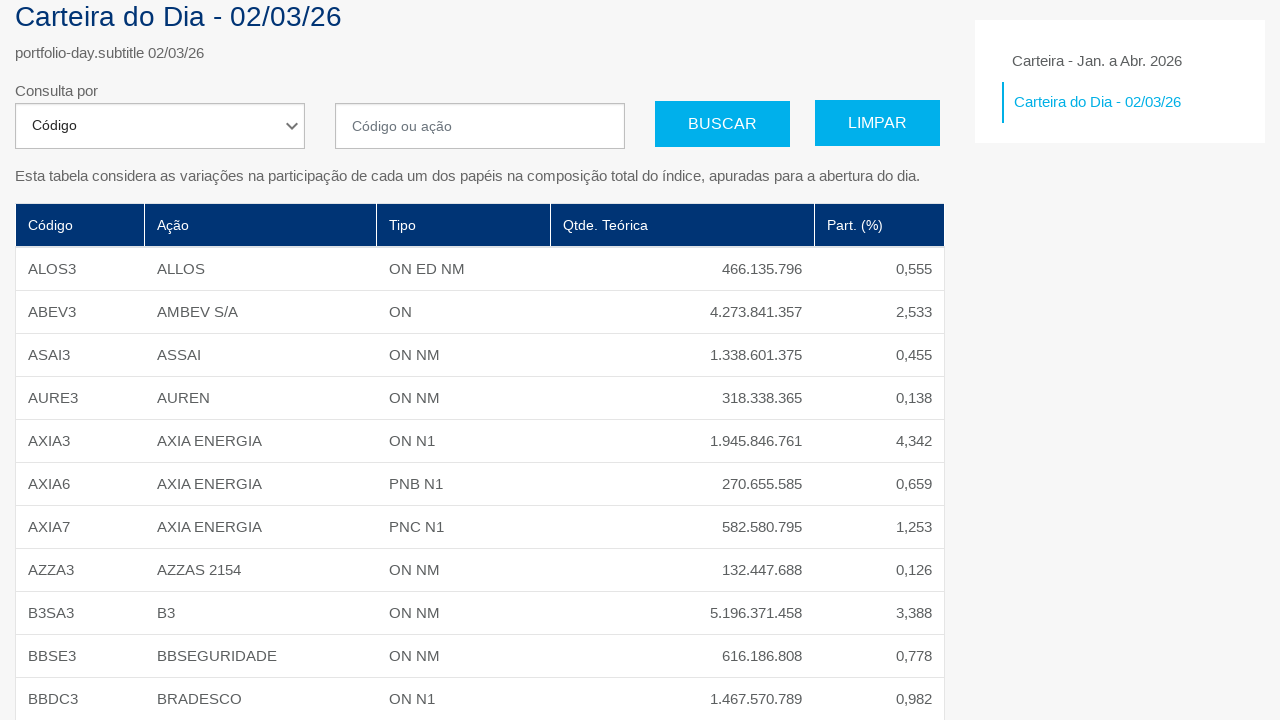

Waited for network to be idle
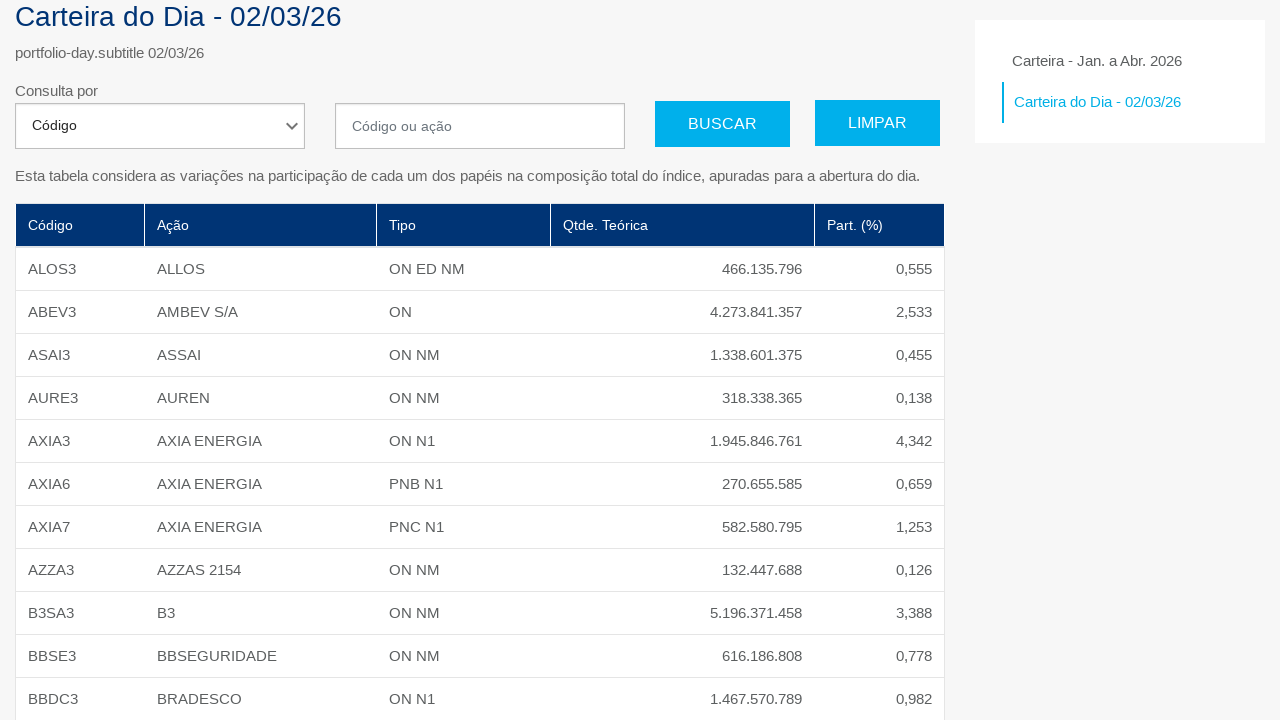

Selected 120 results per page from dropdown on #selectPage
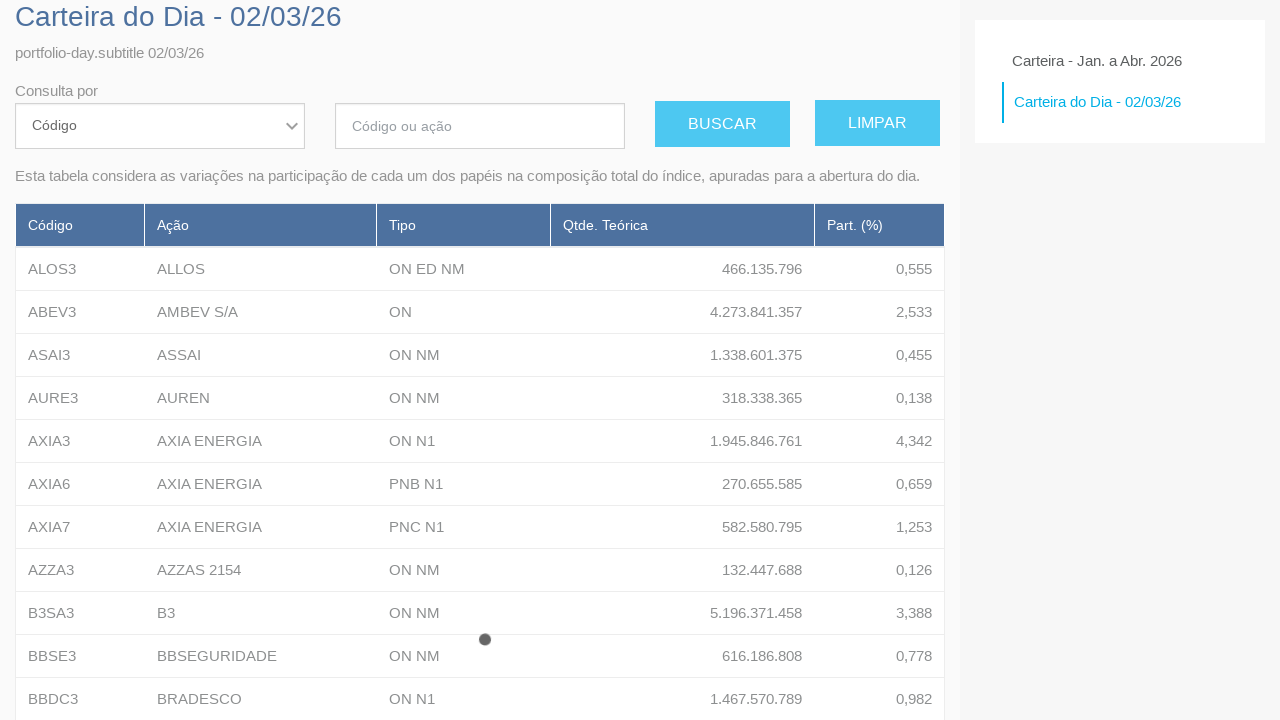

Waited for table to reload with new pagination
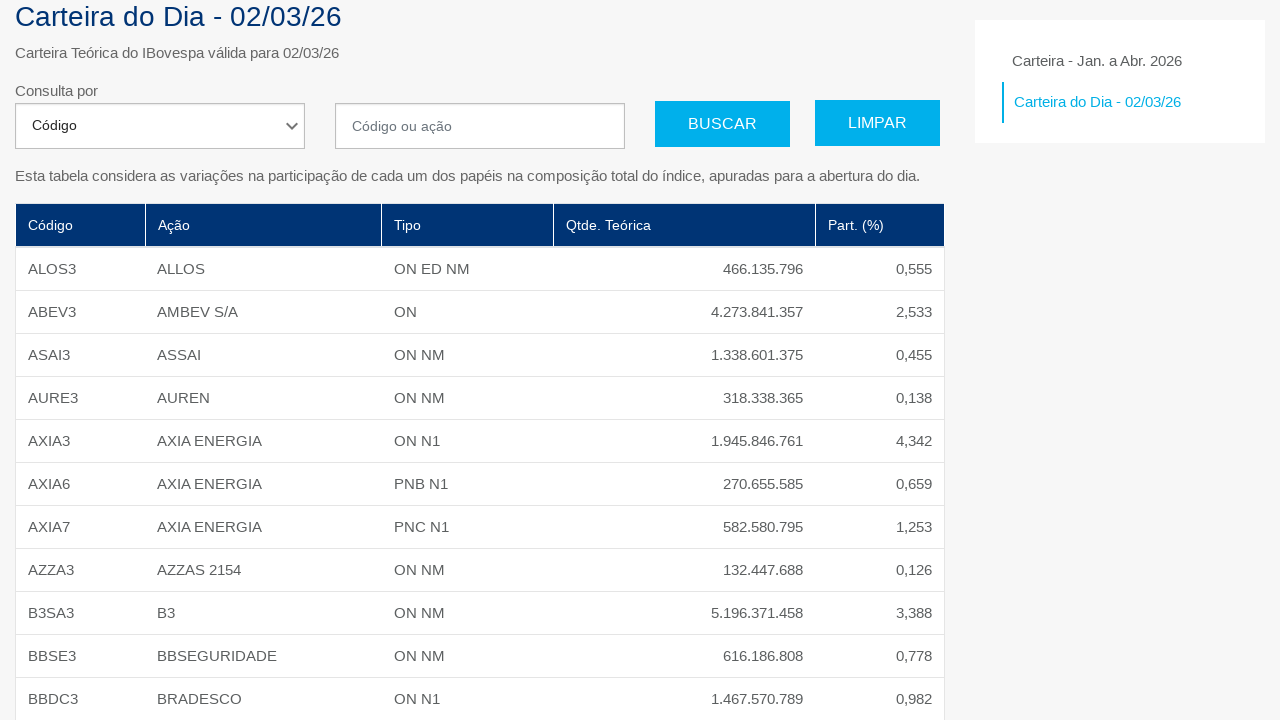

Waited 1 second for rendering to complete
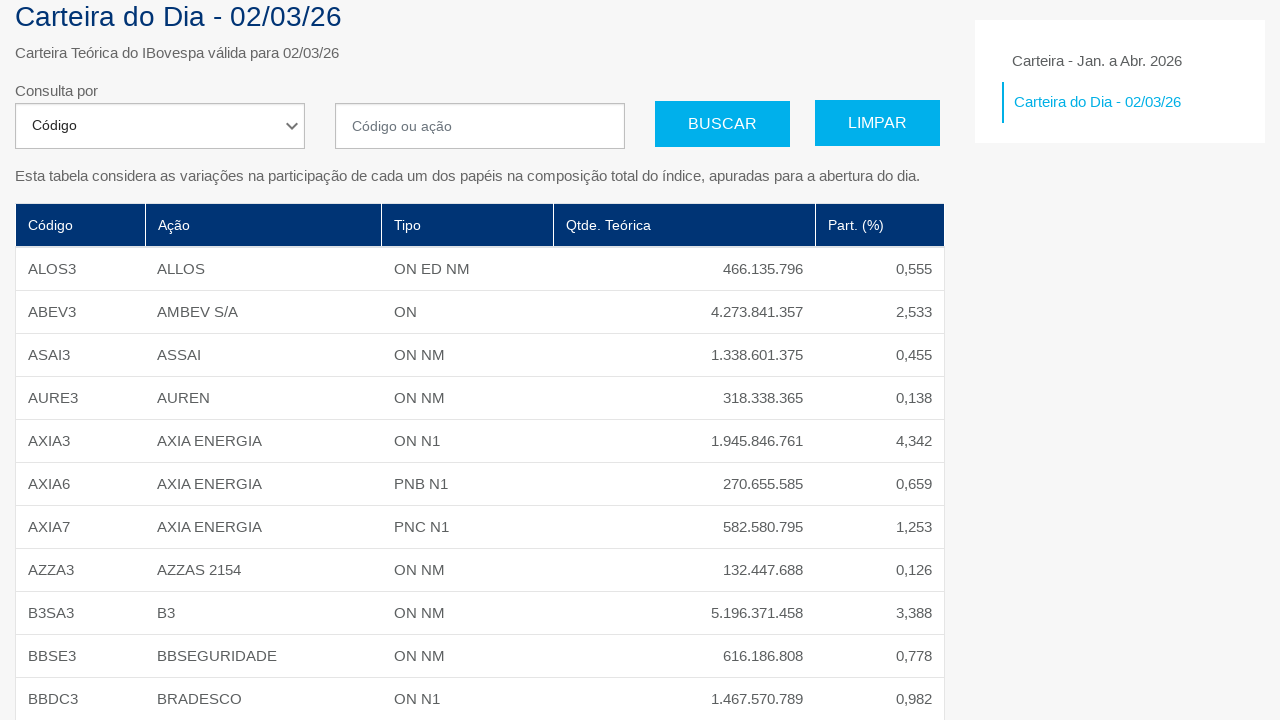

Verified responsive table is present after pagination change
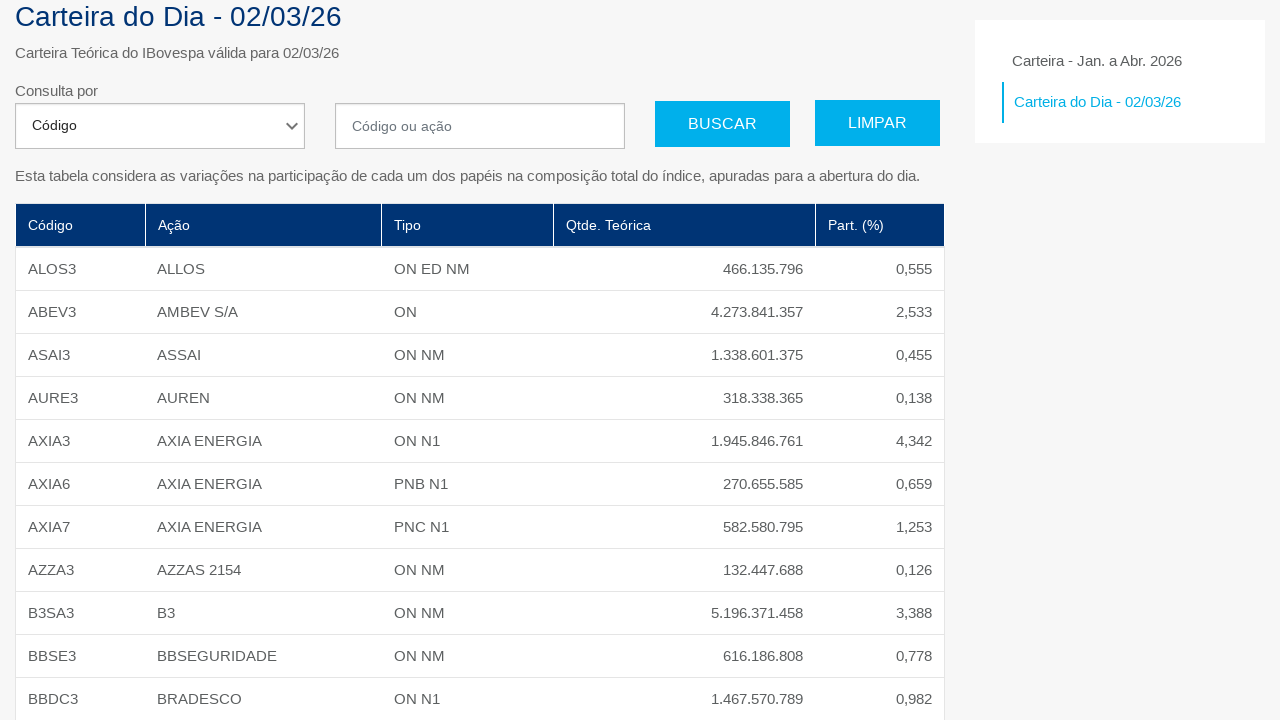

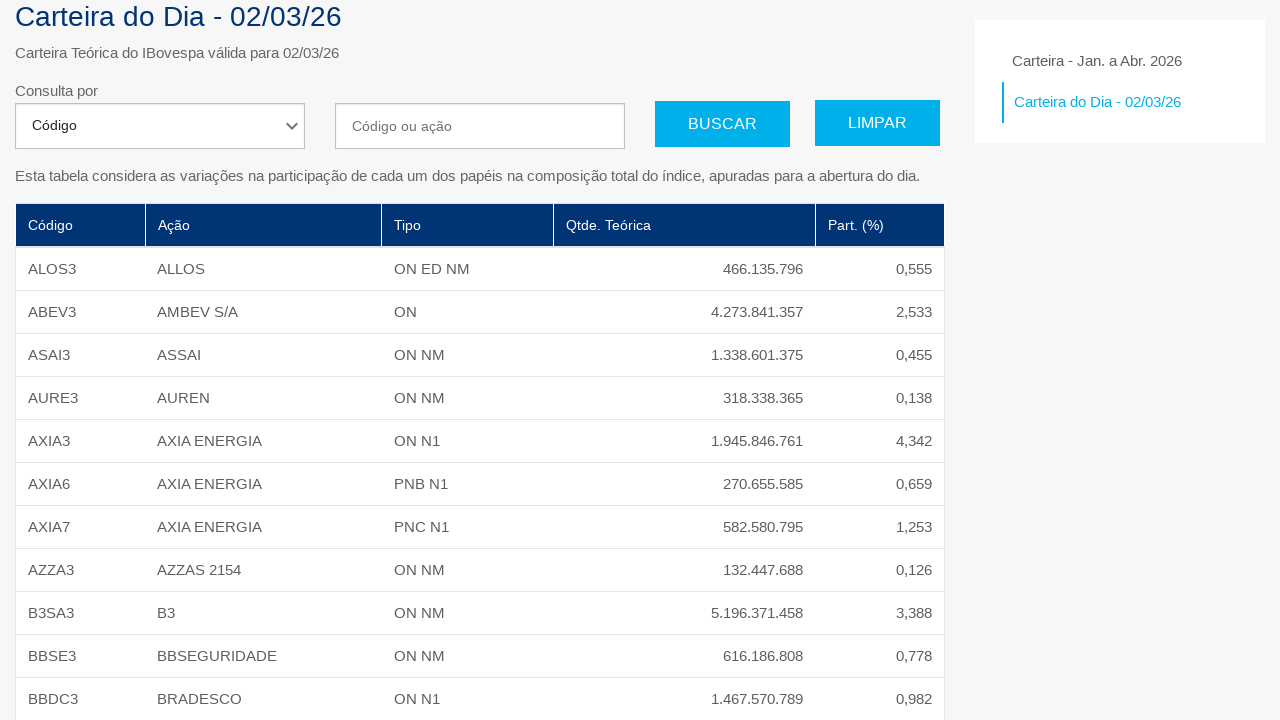